Navigates to a product store homepage, clicks on a specific product to view its details and description

Starting URL: https://www.demoblaze.com/

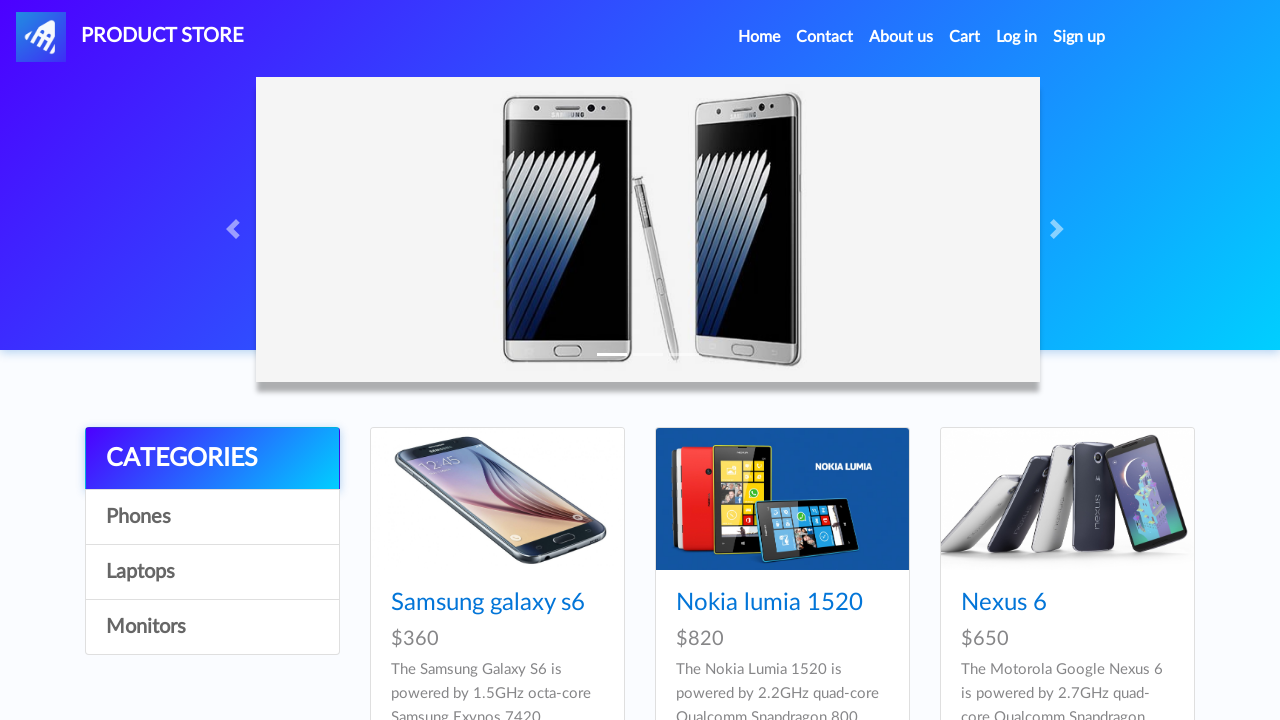

Clicked on the 5th product in the list at (752, 361) on xpath=//div[@id='tbodyid']/div[5]/div/div/h4/a
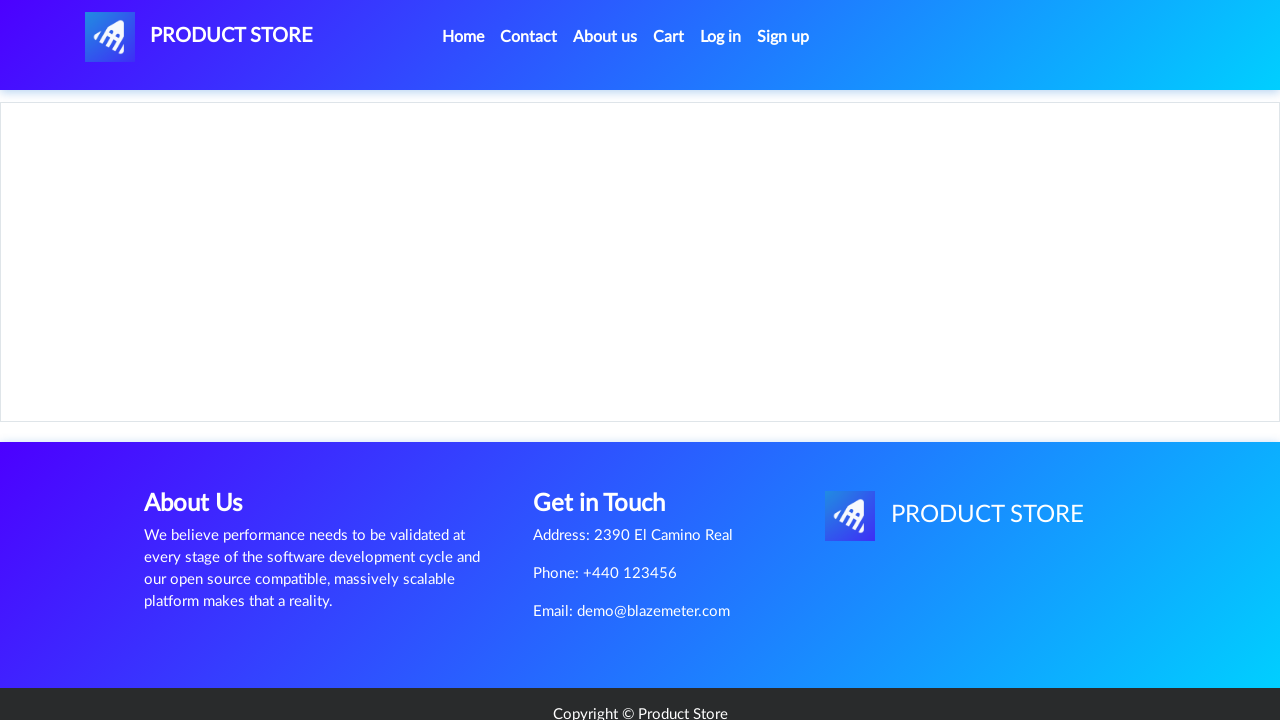

Product details page loaded with product name heading
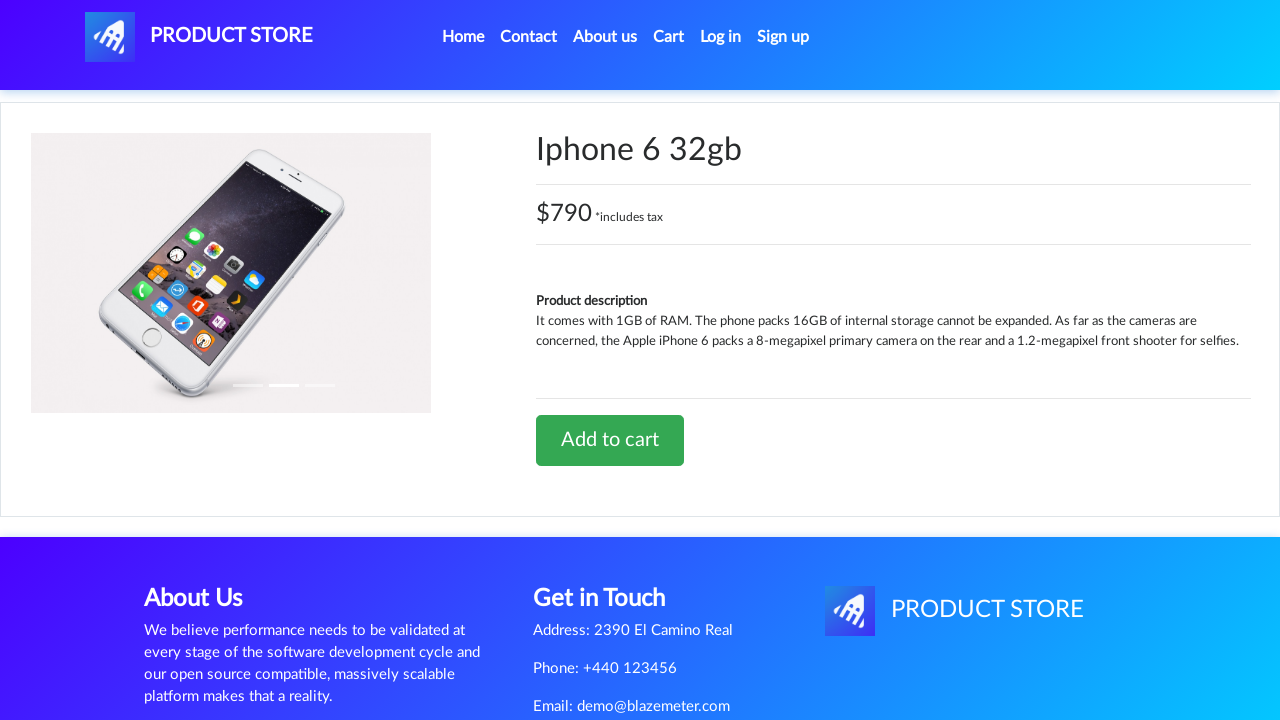

Product description section is now visible
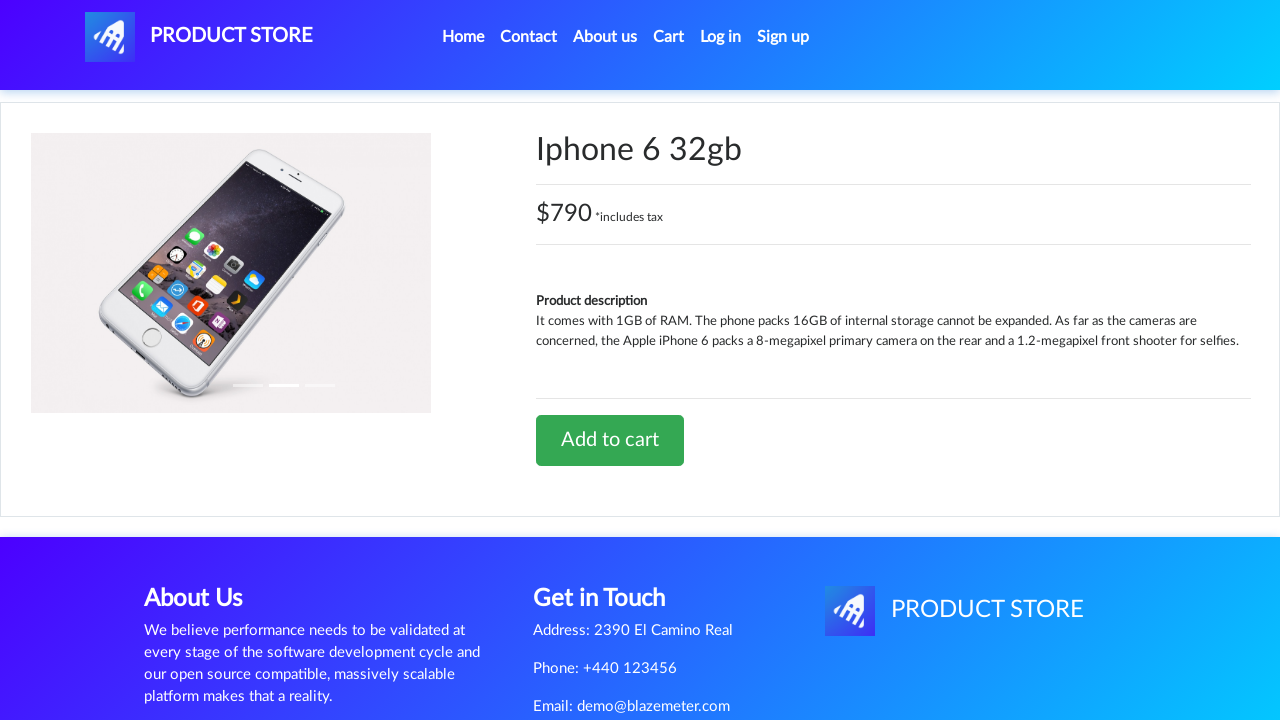

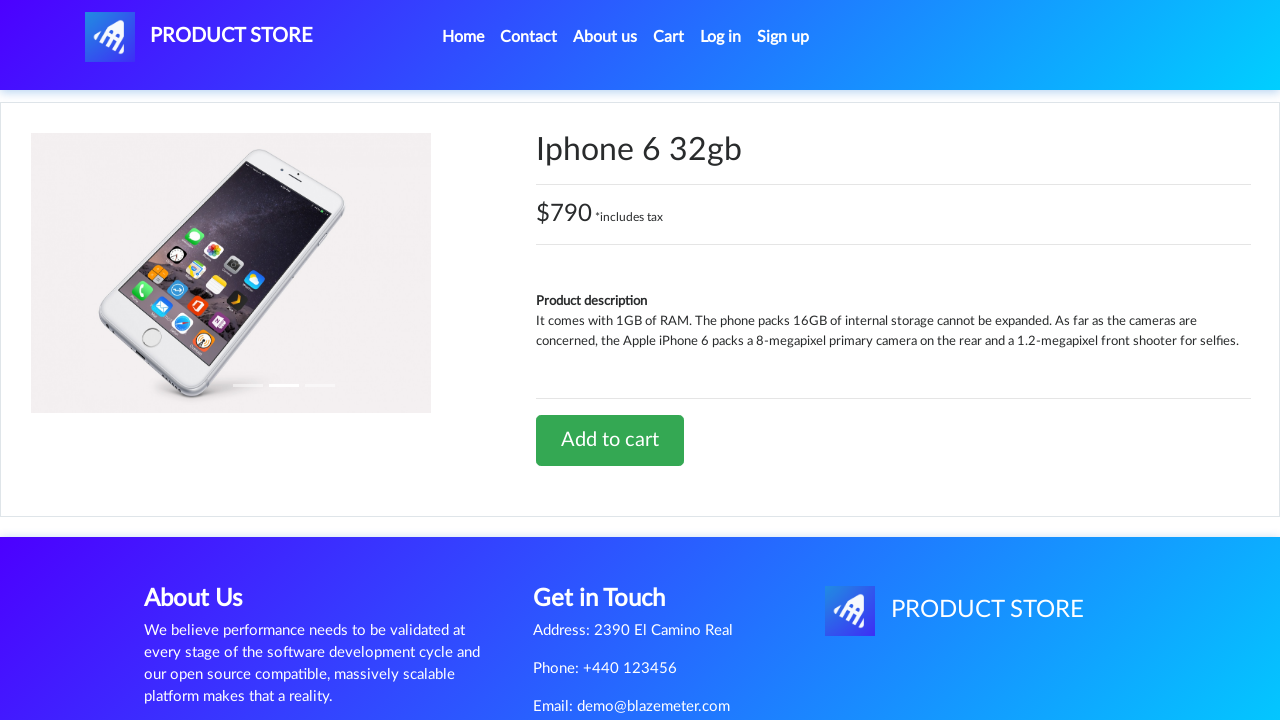